Tests JavaScript prompt dialog by clicking the prompt button, entering text into the prompt, and accepting it.

Starting URL: https://demoqa.com/alerts

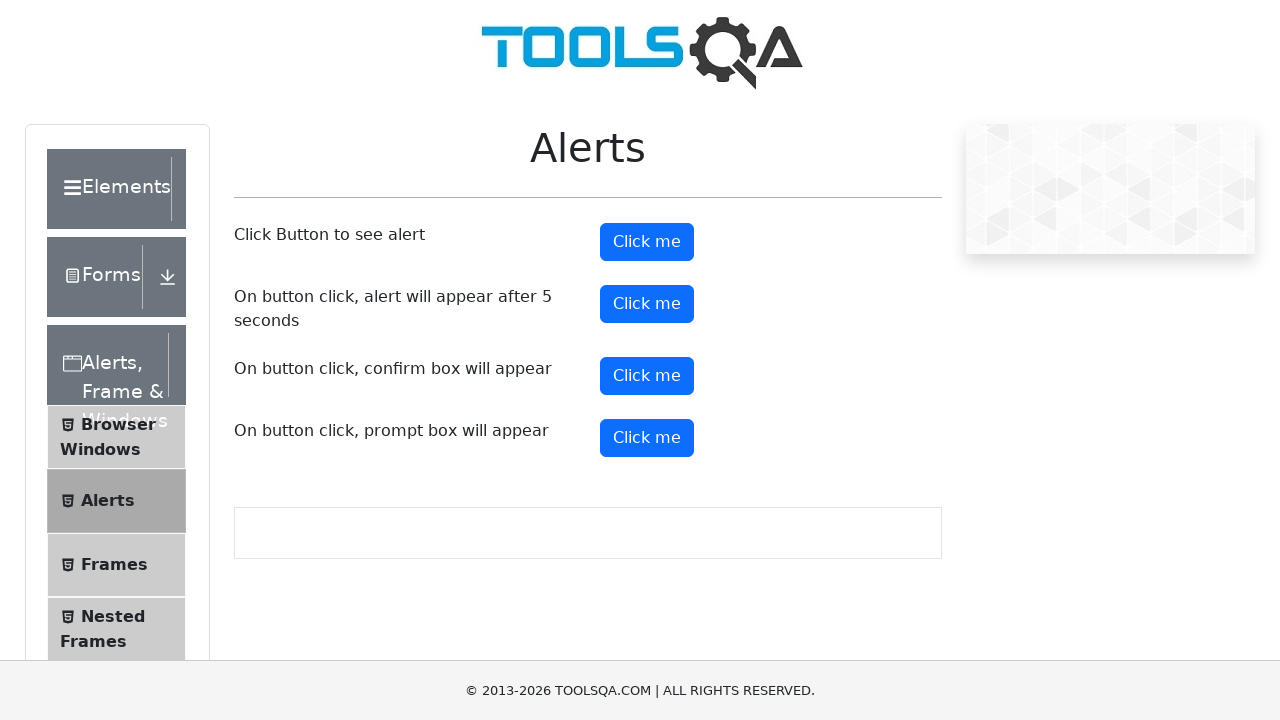

Set up dialog handler to accept prompt with 'Sarah Thompson'
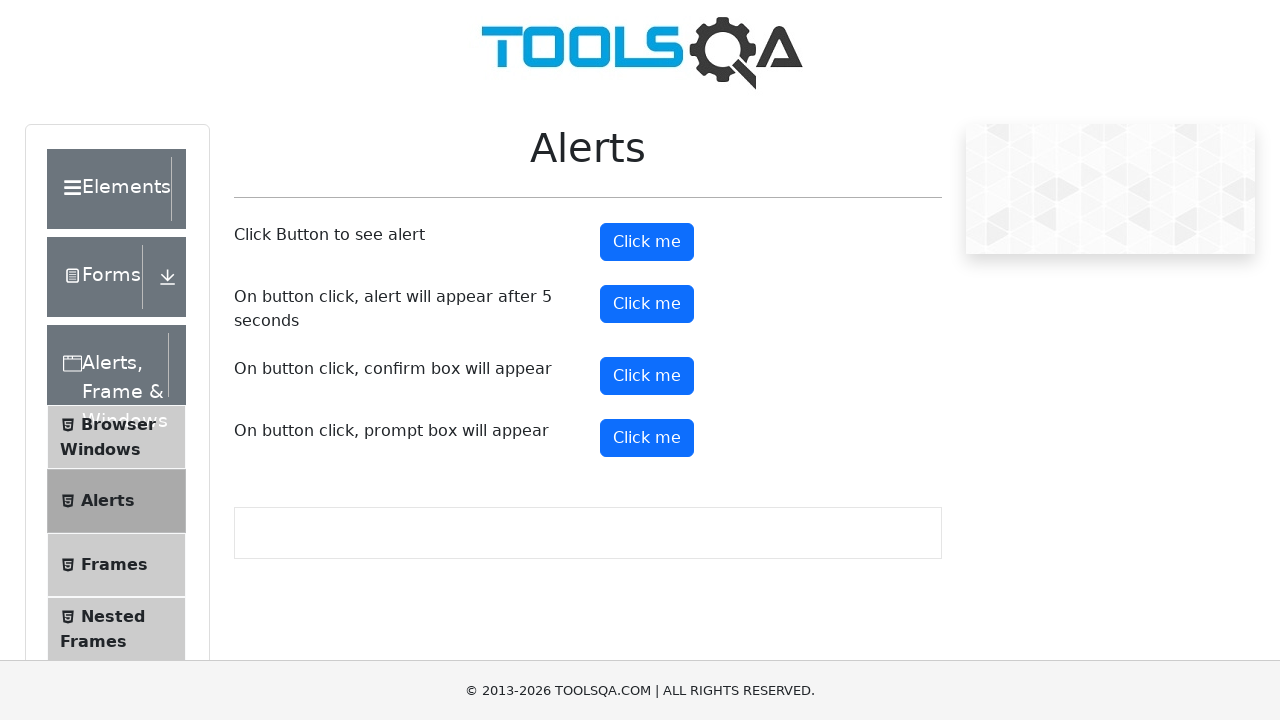

Clicked the prompt button at (647, 438) on #promtButton
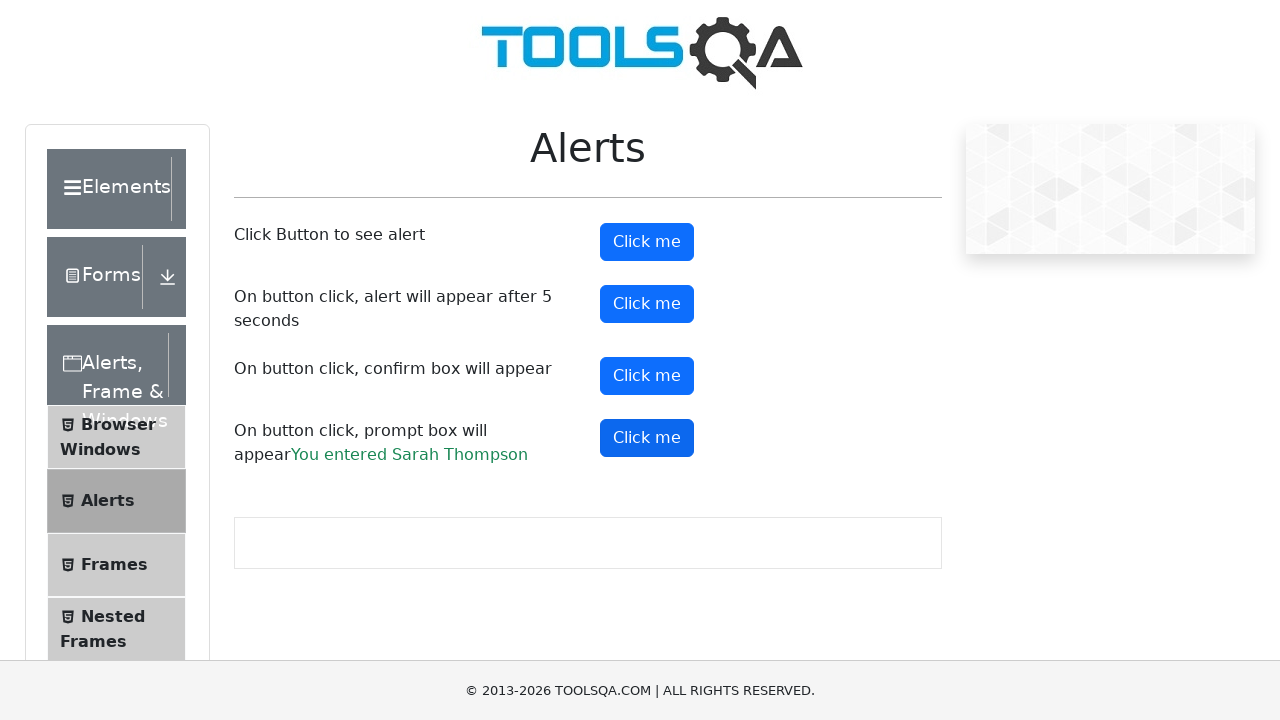

Prompt result appeared on page
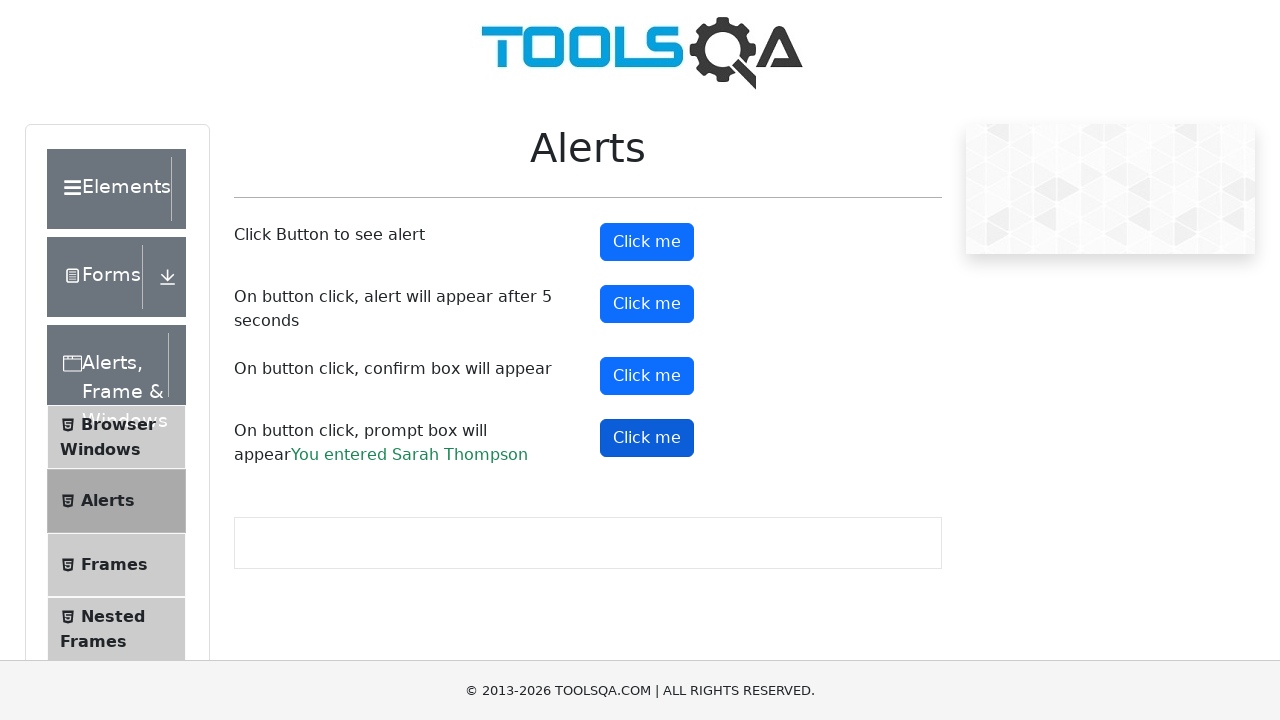

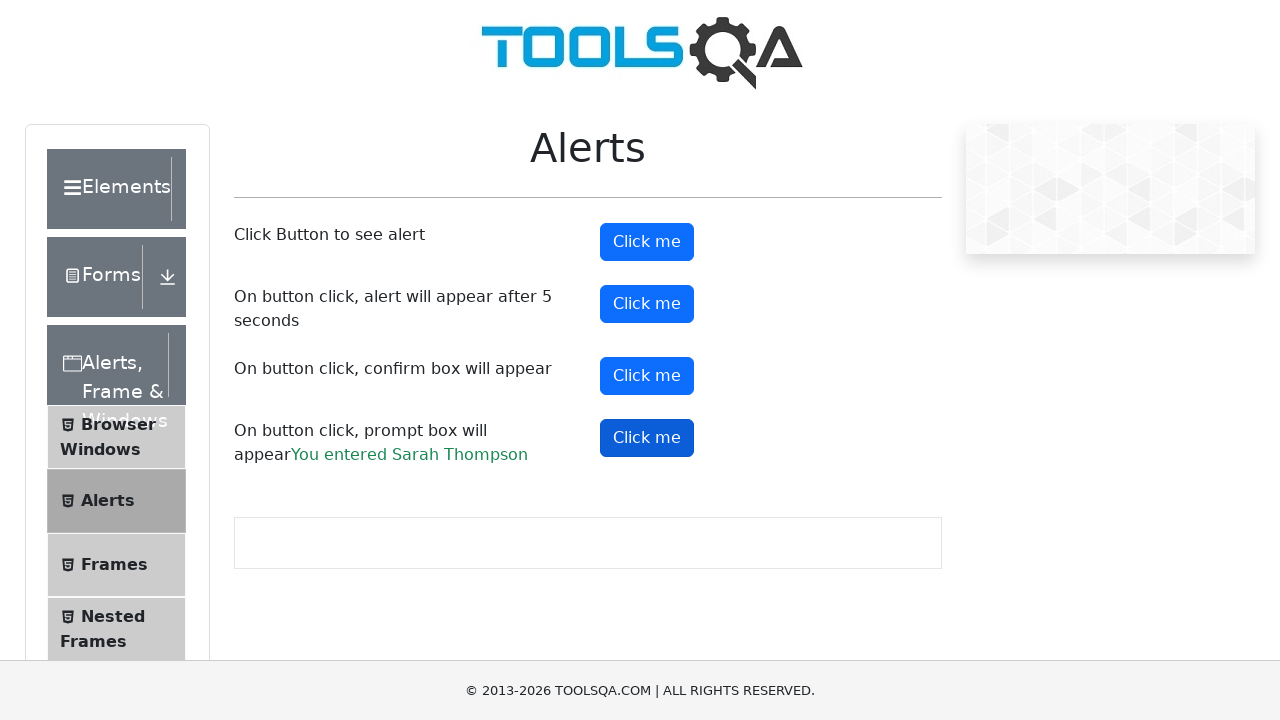